Tests that news items are displayed in the correct chronological order on the homepage

Starting URL: https://www.iste.uni-stuttgart.de/

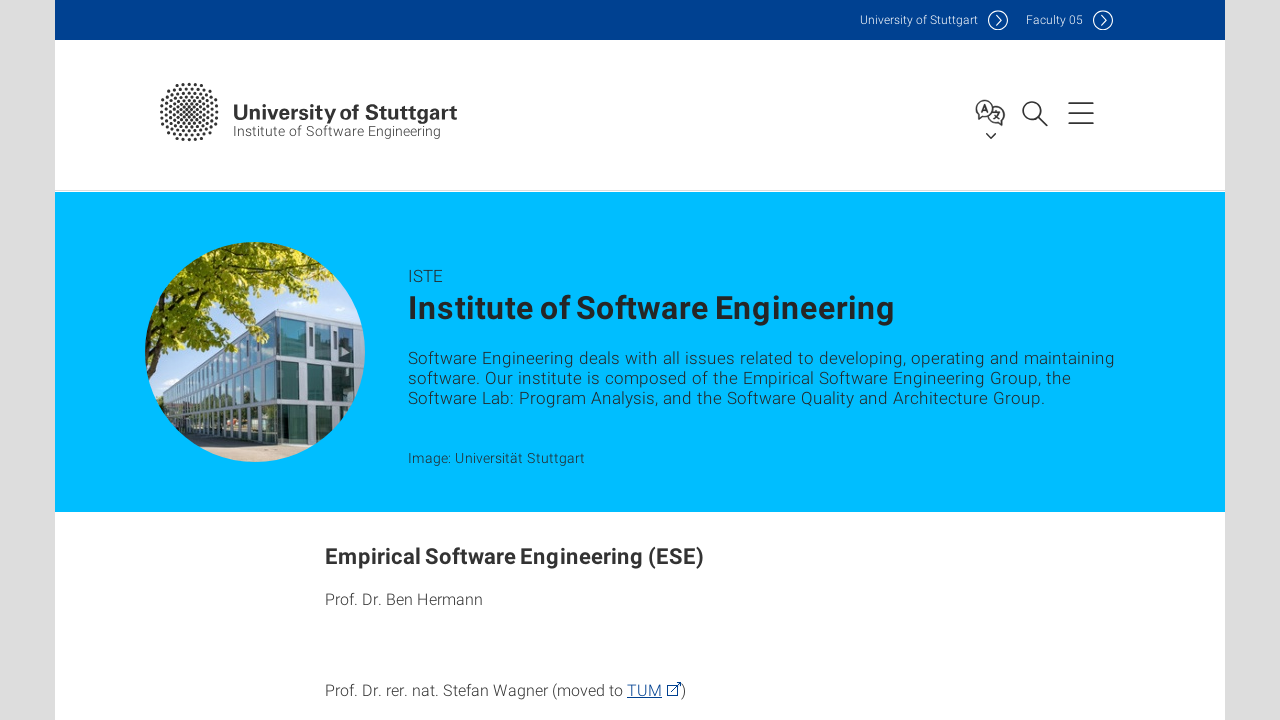

Waited for news section headline to load
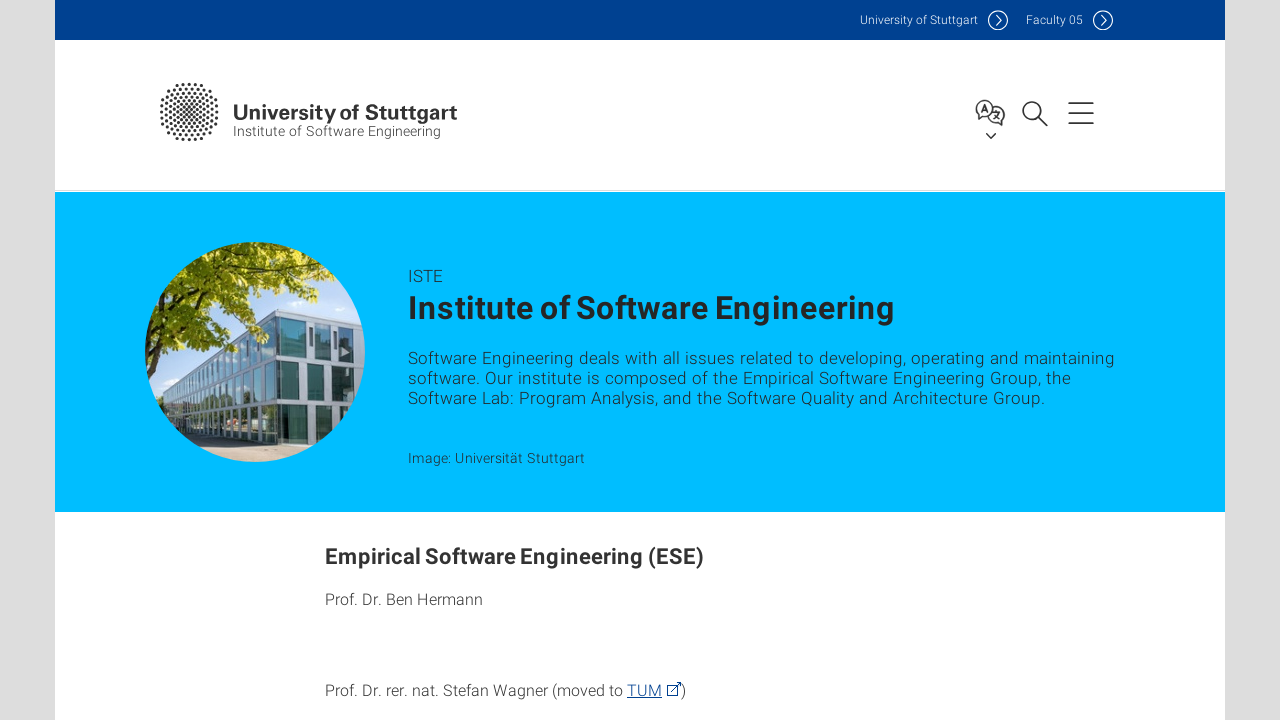

Scrolled to news section headline
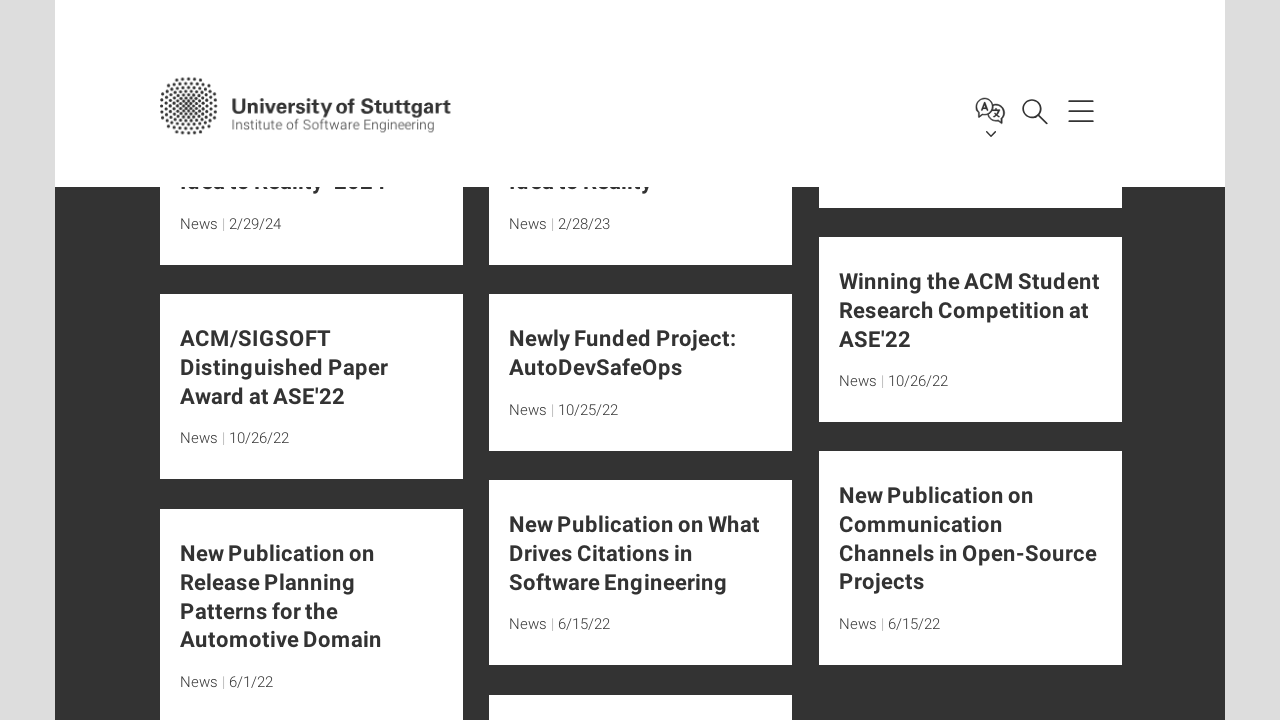

Waited for news item date elements to load
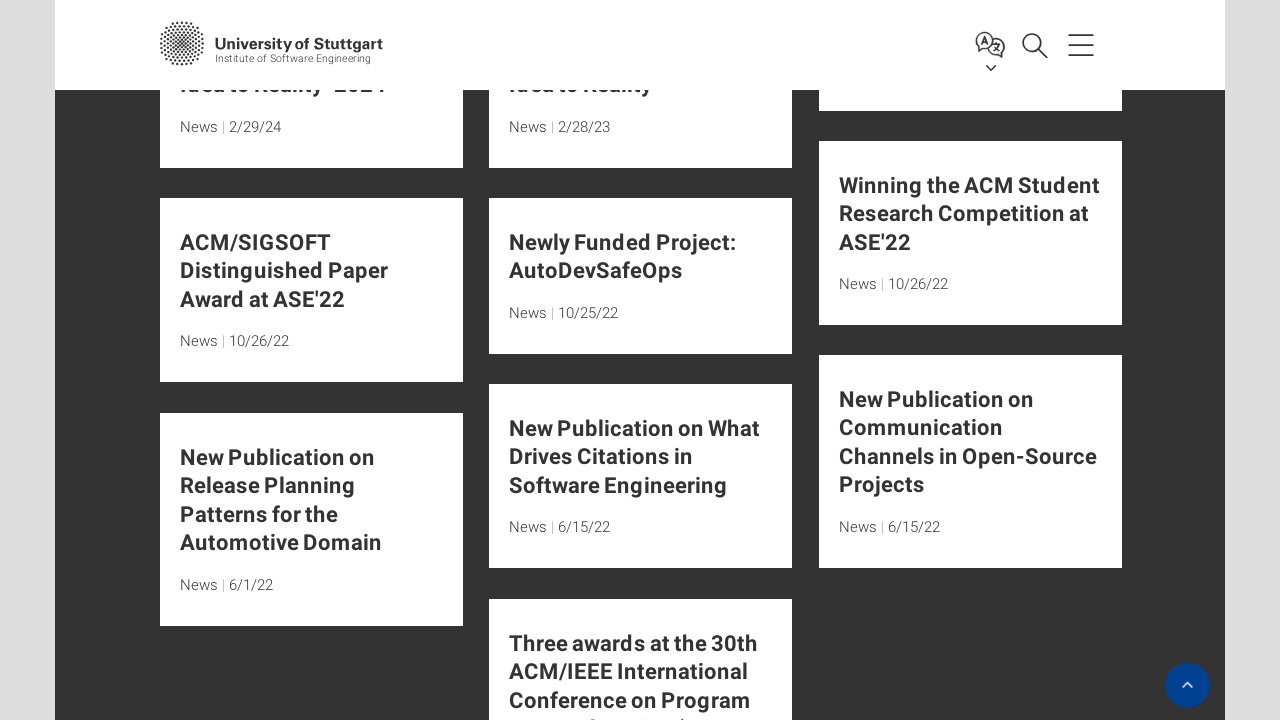

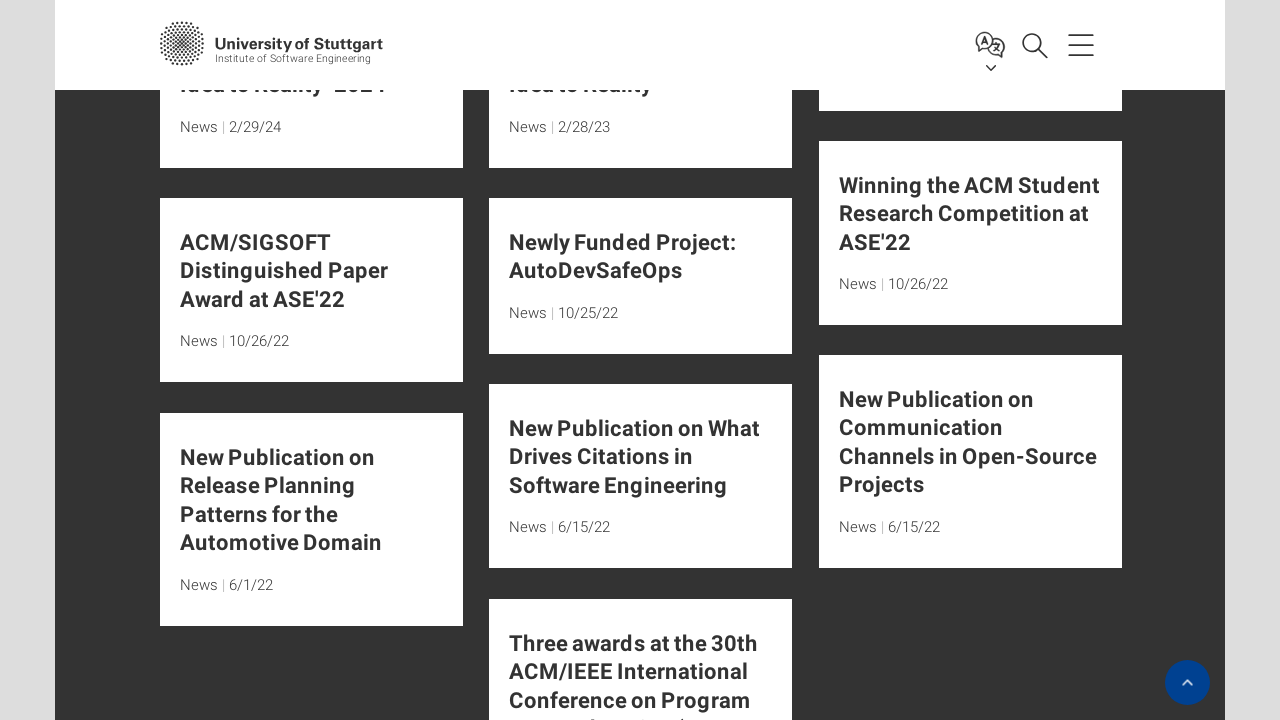